Draws a star shape on the signature pad canvas using JavaScript execution to directly manipulate the canvas context

Starting URL: http://szimek.github.io/signature_pad/

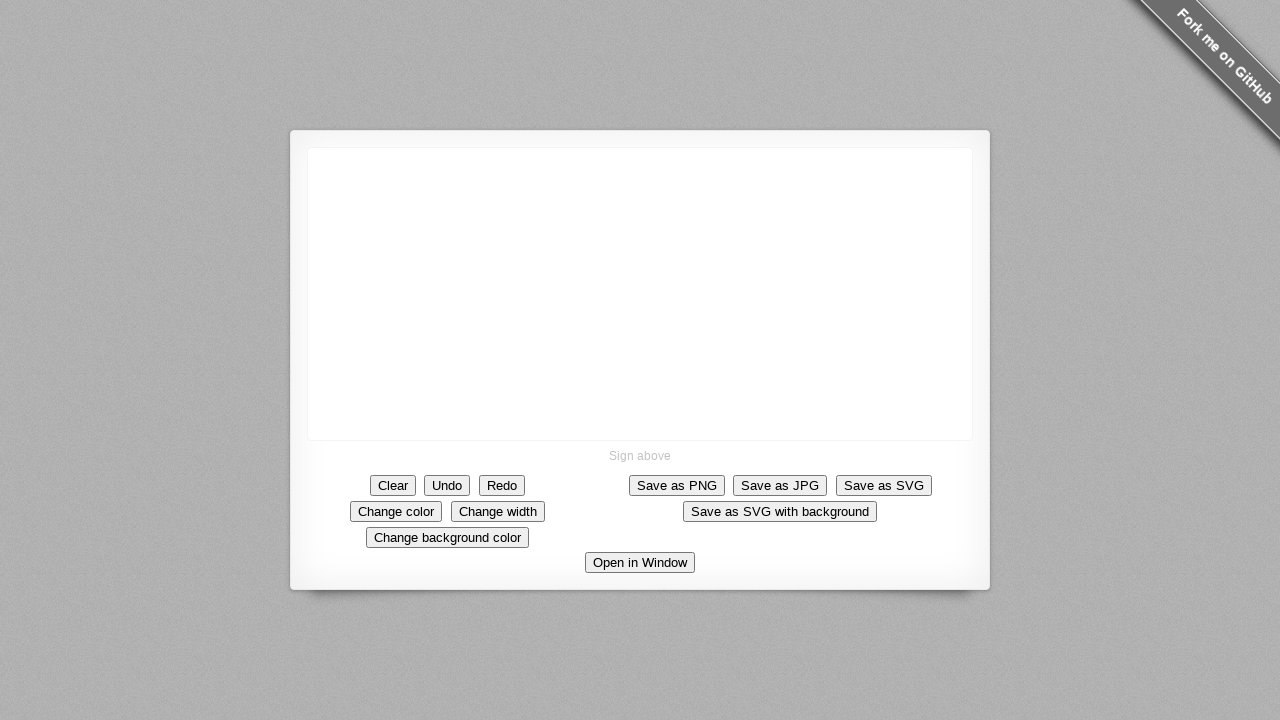

Located the signature pad canvas element
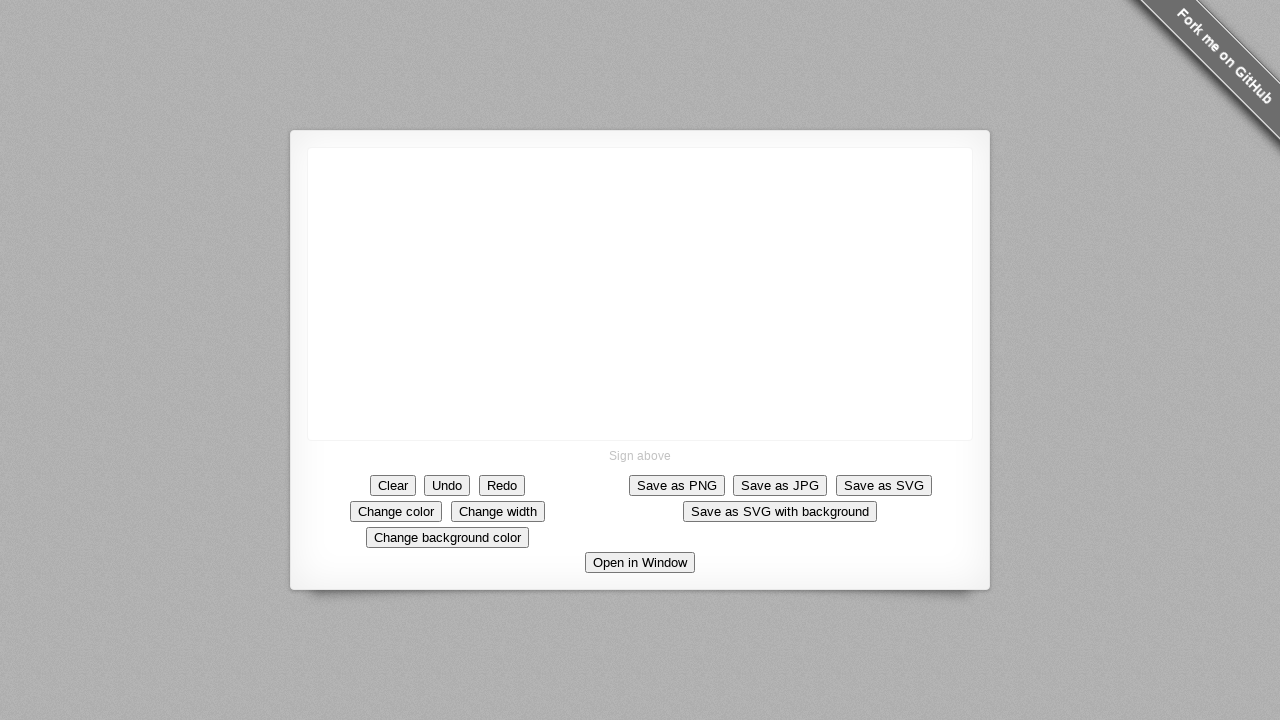

Drew a five-pointed star shape on the signature pad canvas using JavaScript
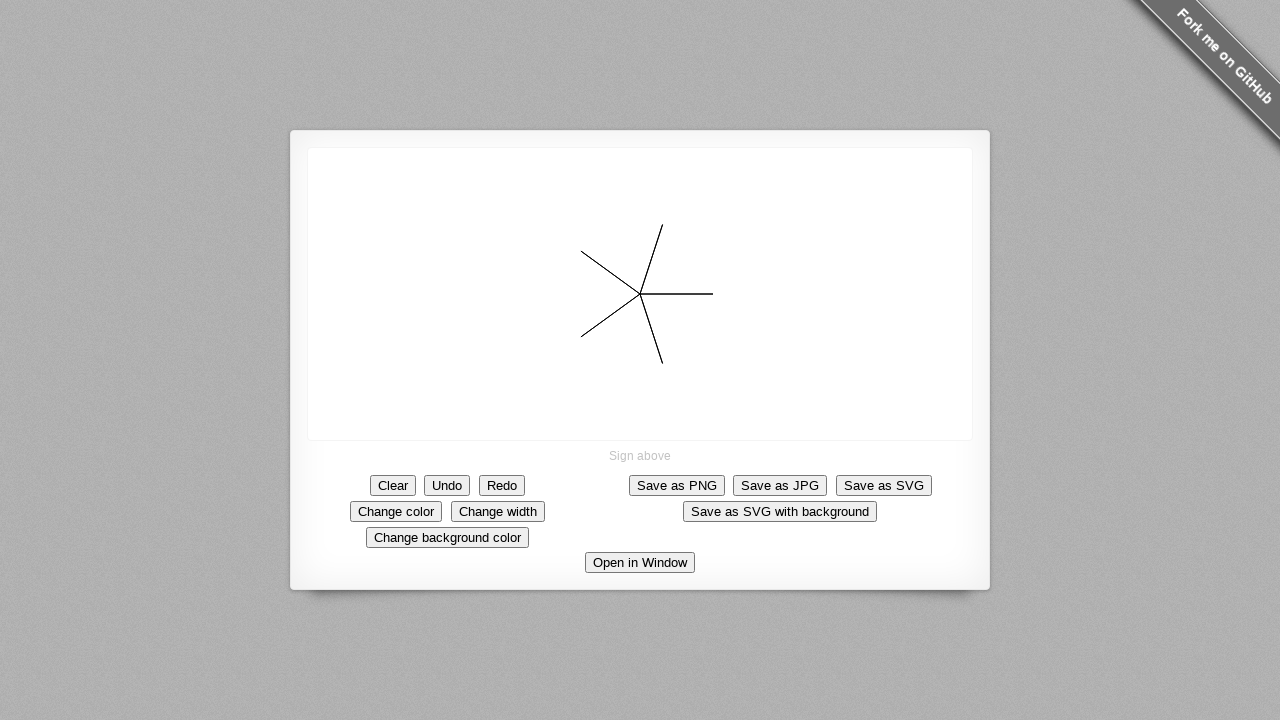

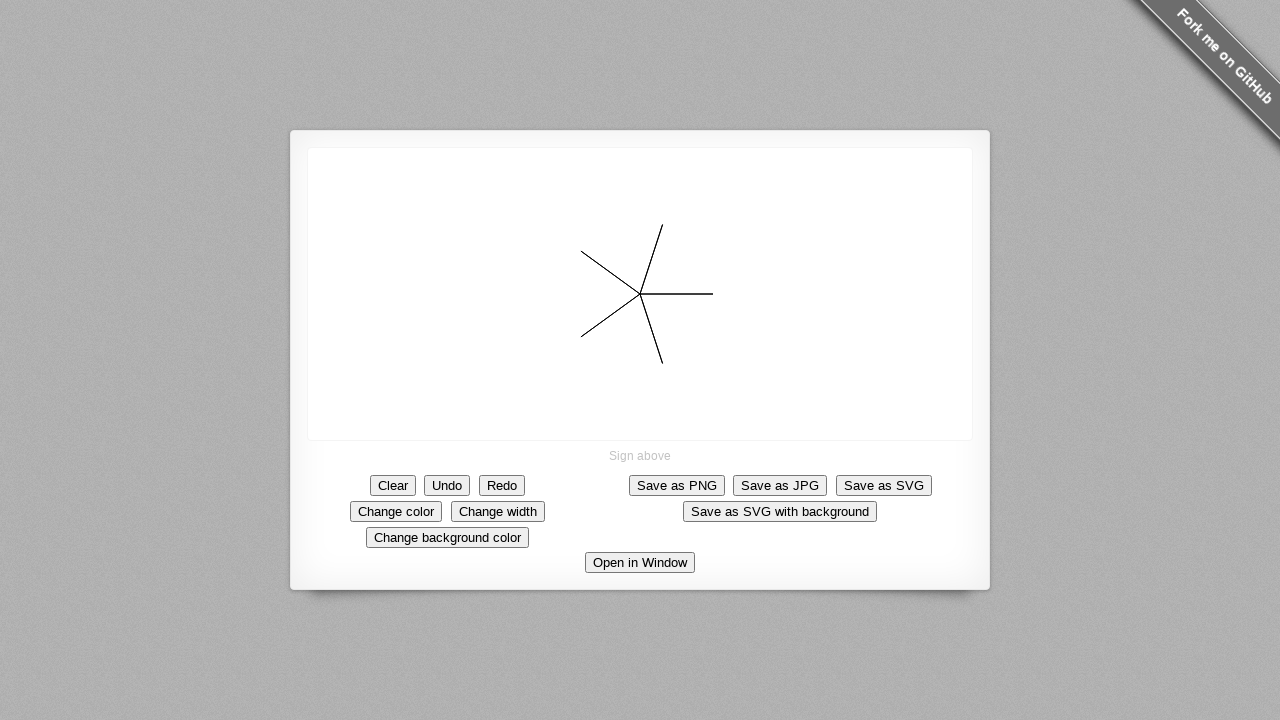